Tests the product search functionality by searching for "Macbook Air" and verifying that search results are displayed

Starting URL: http://opencart.abstracta.us/

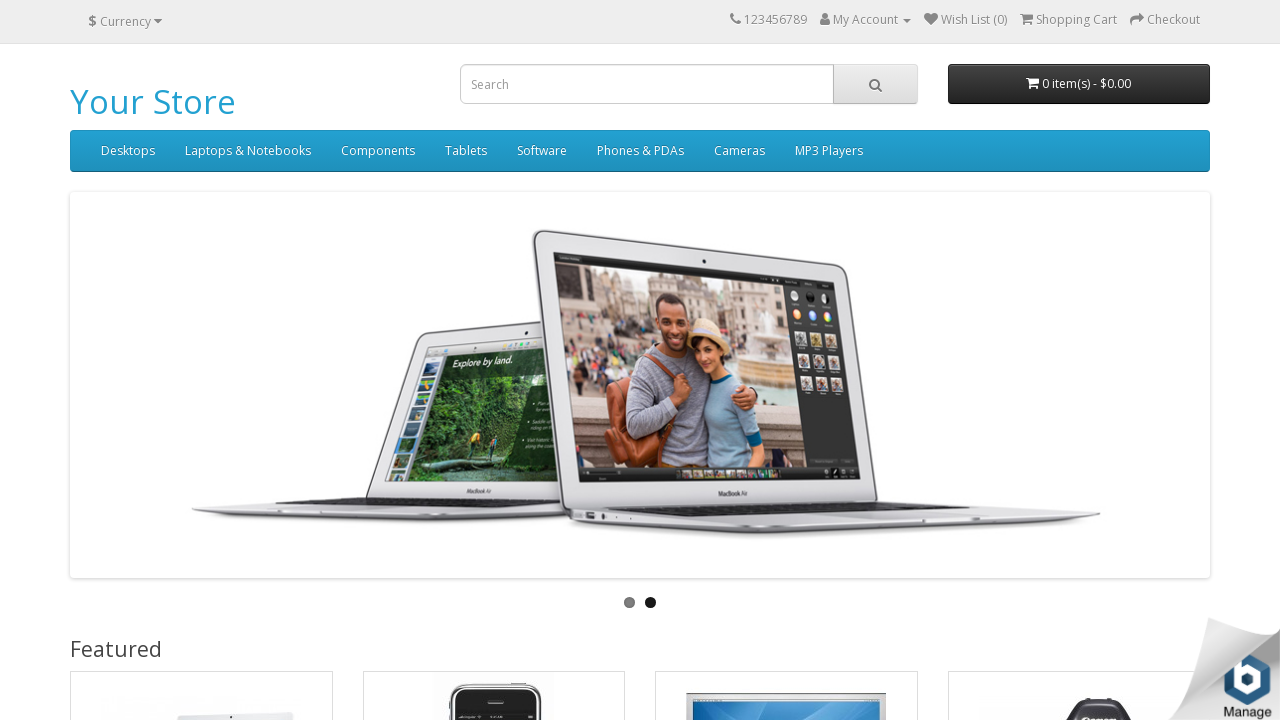

Filled search field with 'Macbook Air' on xpath=//*[@id='search']/input
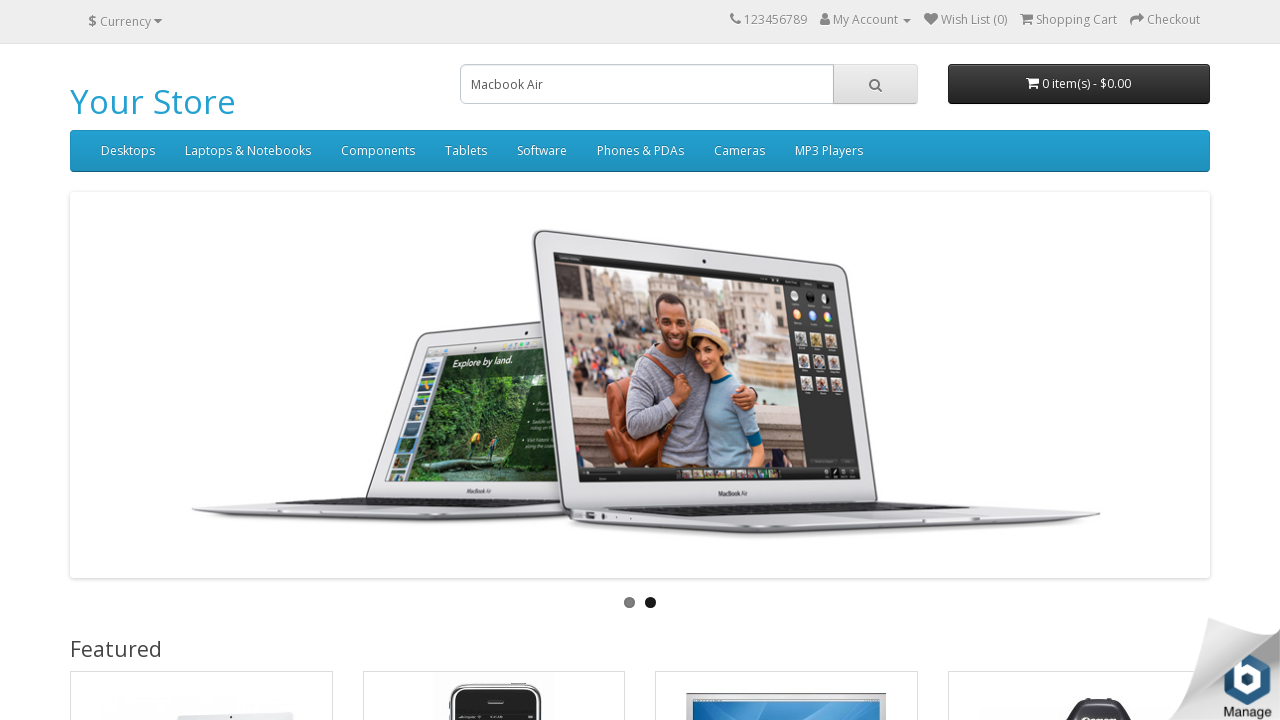

Pressed Enter to submit search query on xpath=//*[@id='search']/input
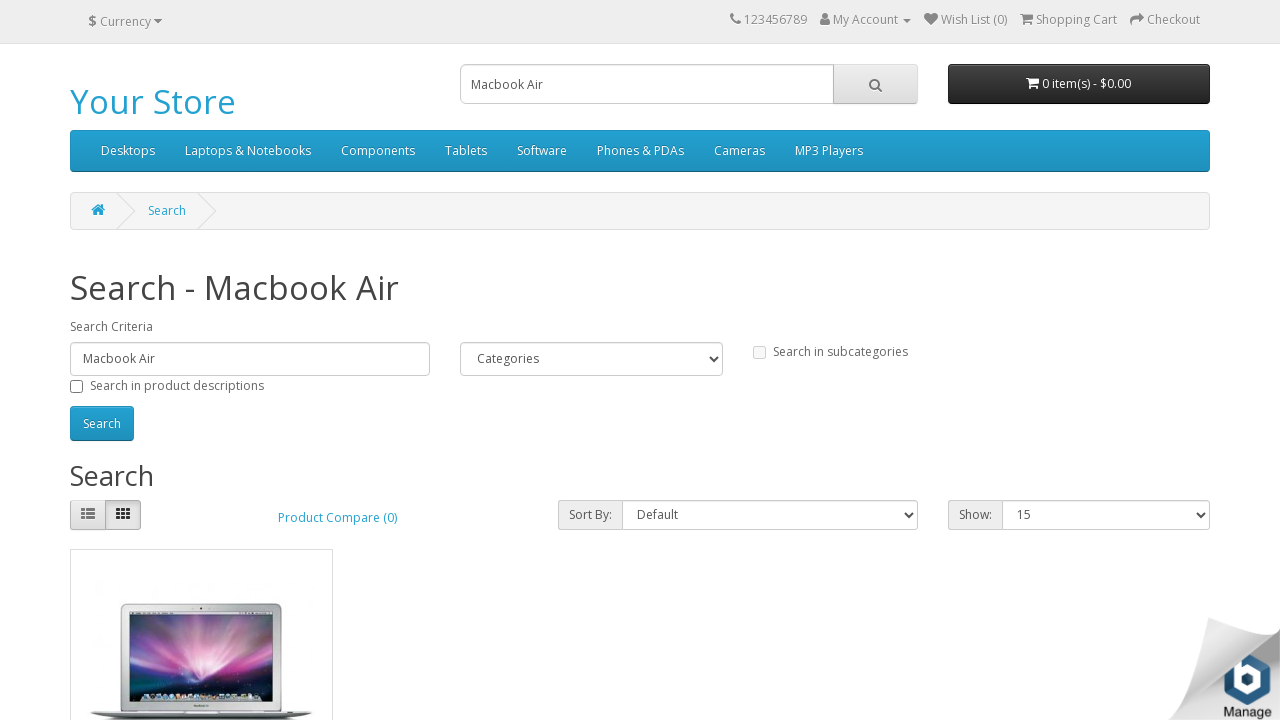

Search results loaded and product image appeared
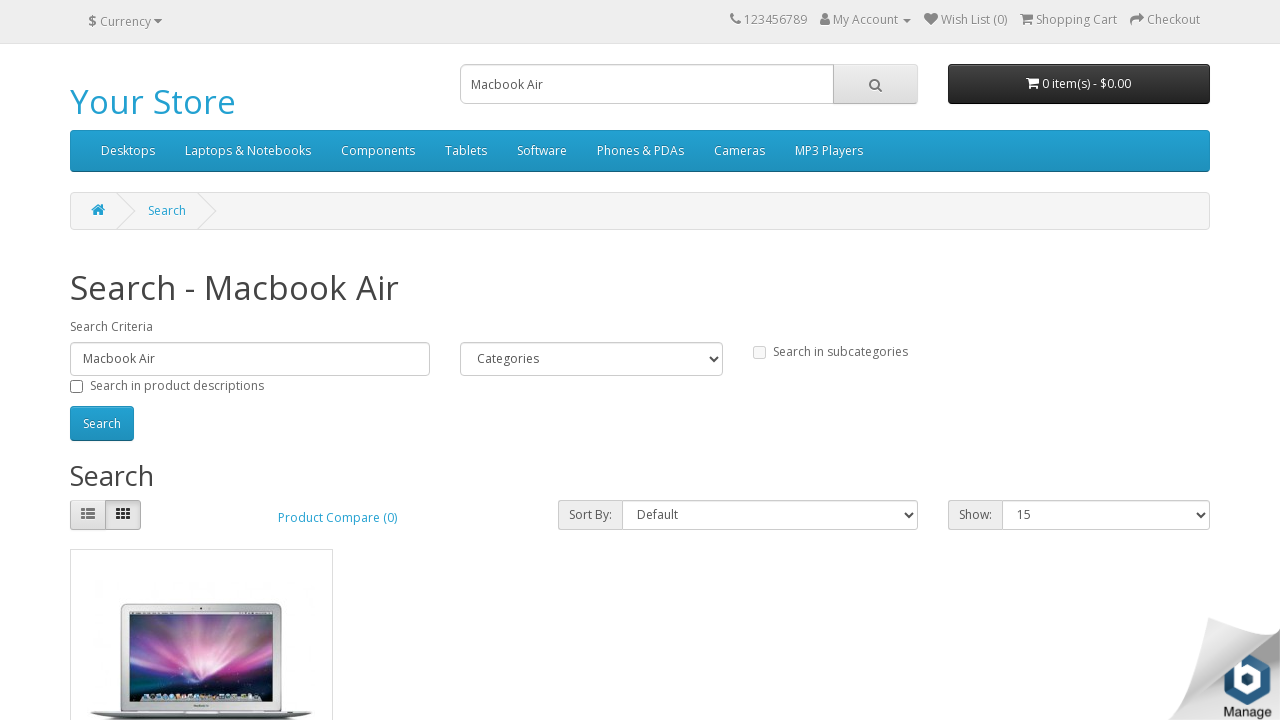

Verified that search result product image is visible
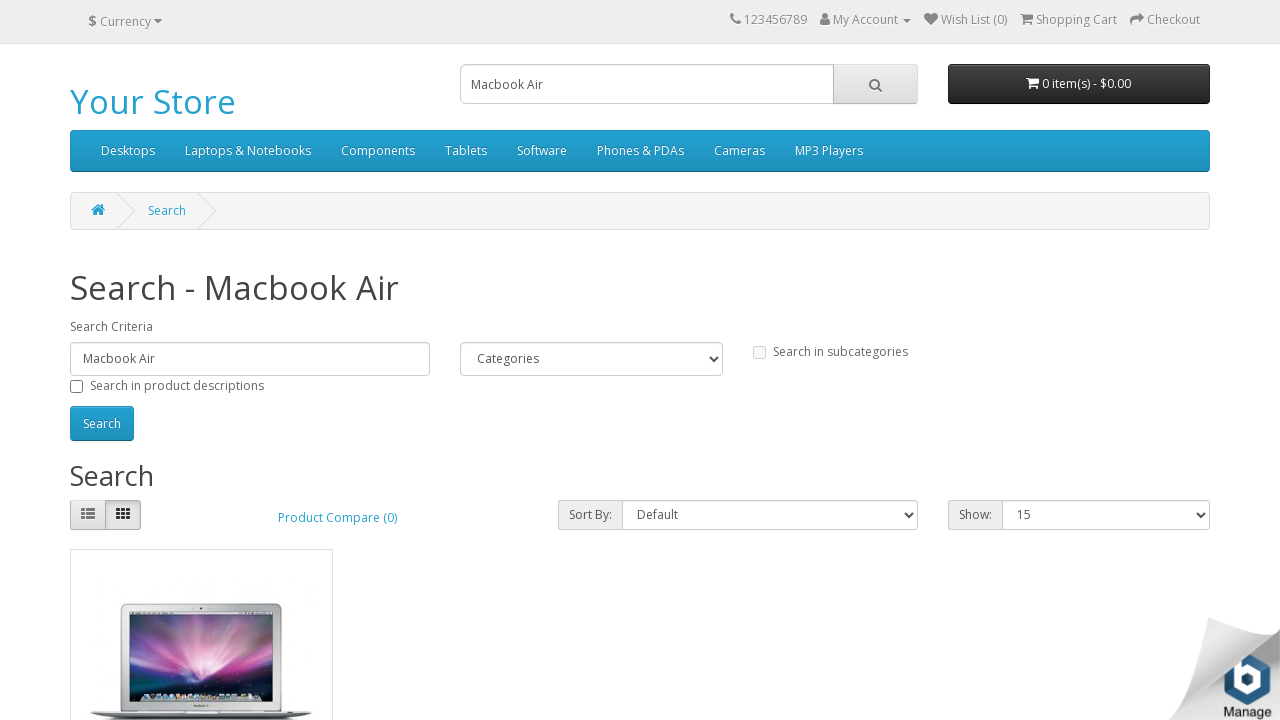

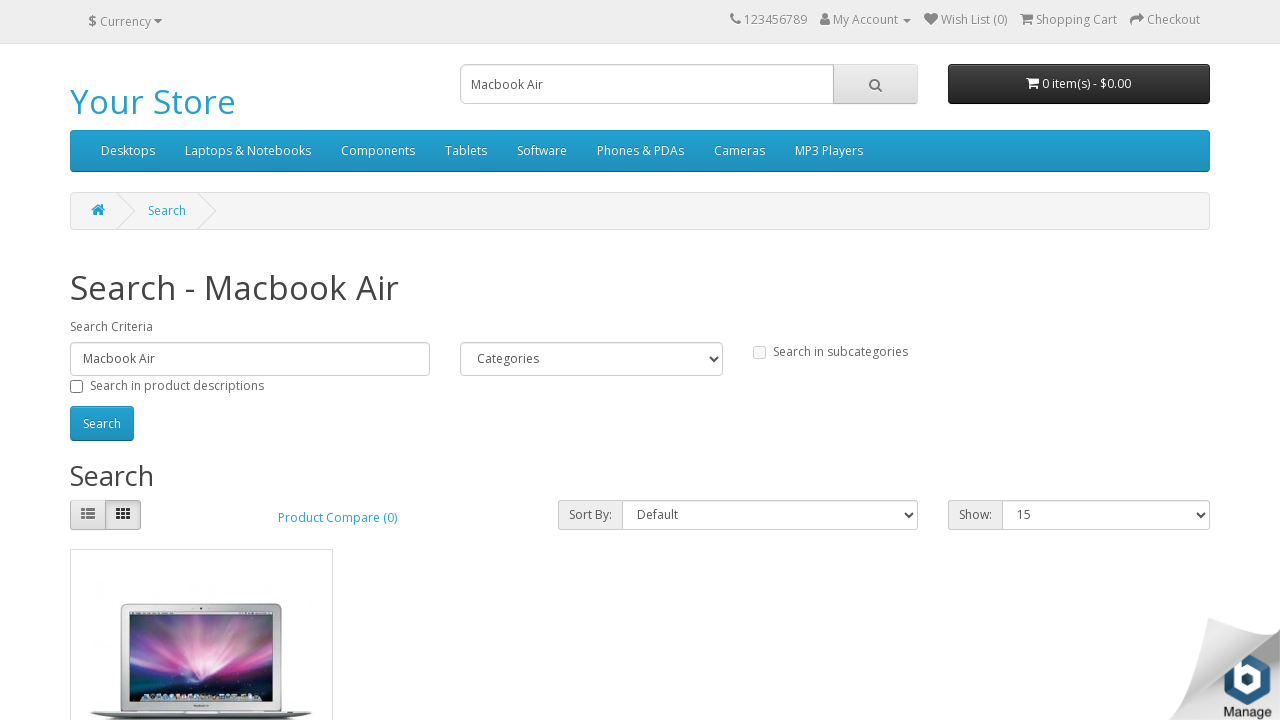